Tests form interactions using relative locators to find and interact with elements based on their position relative to other elements on the page

Starting URL: https://rahulshettyacademy.com/angularpractice/

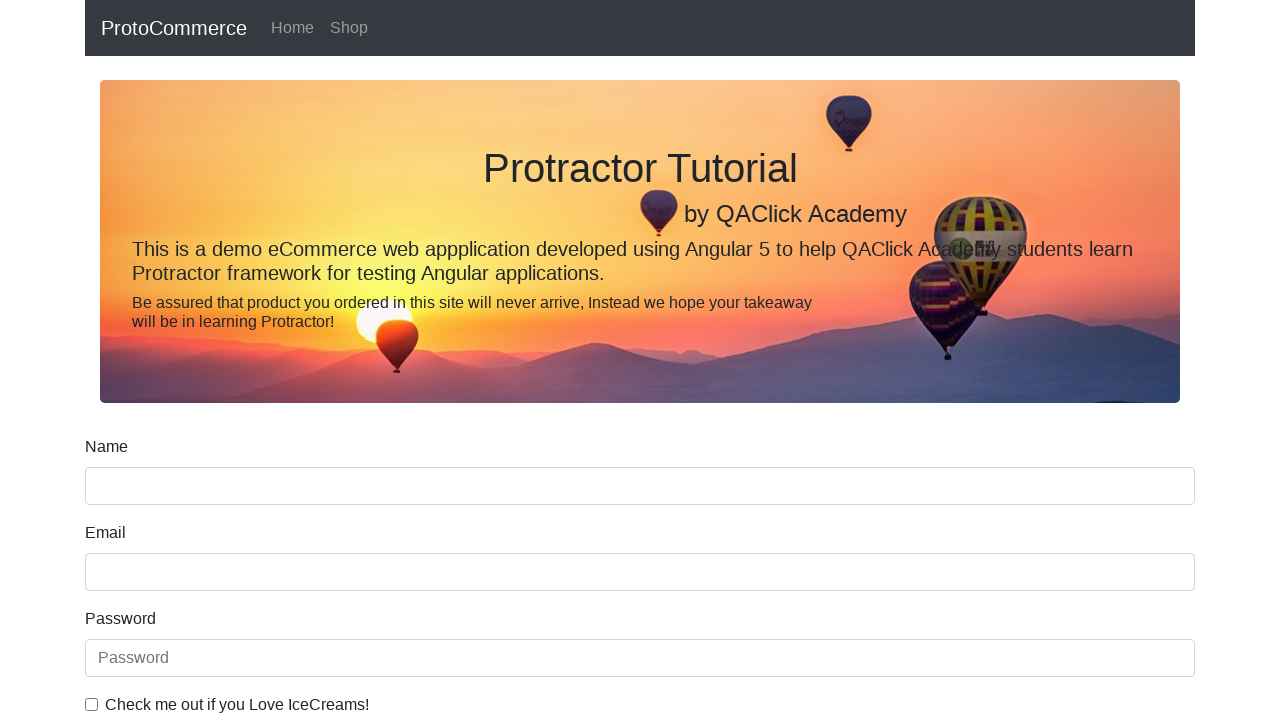

Located name input field using [name='name'] selector
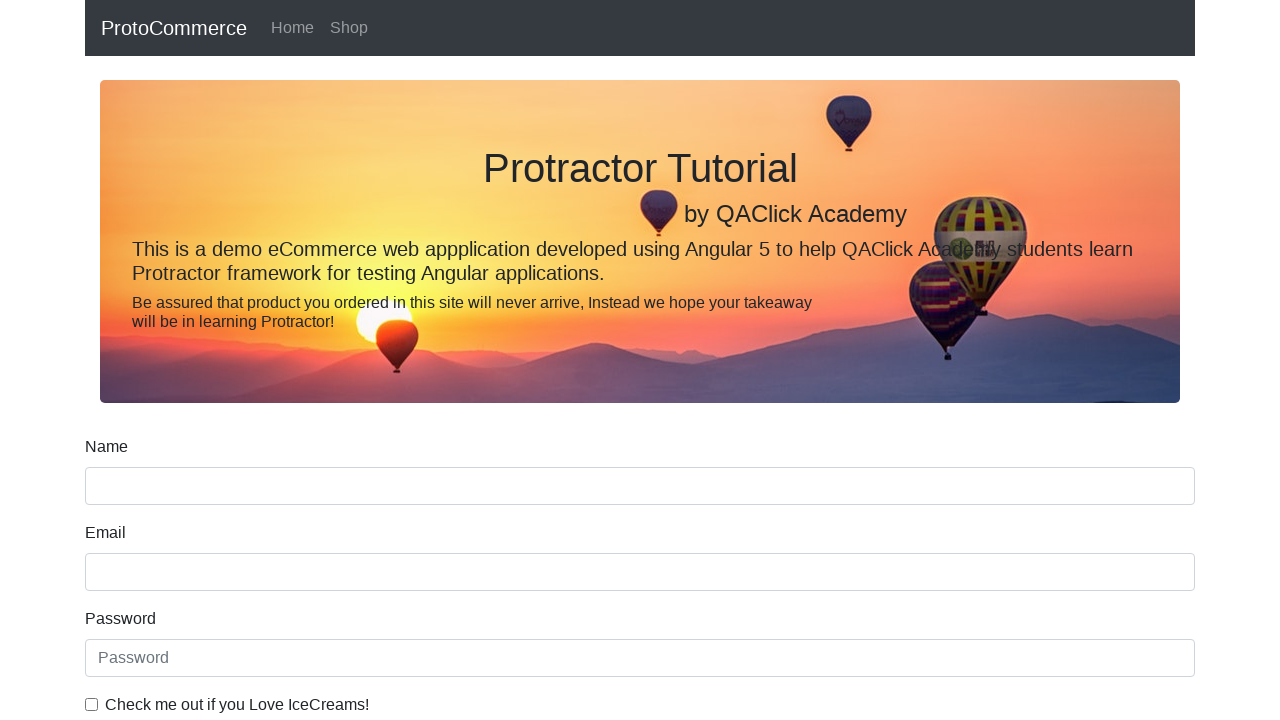

Located label above name field using relative locator
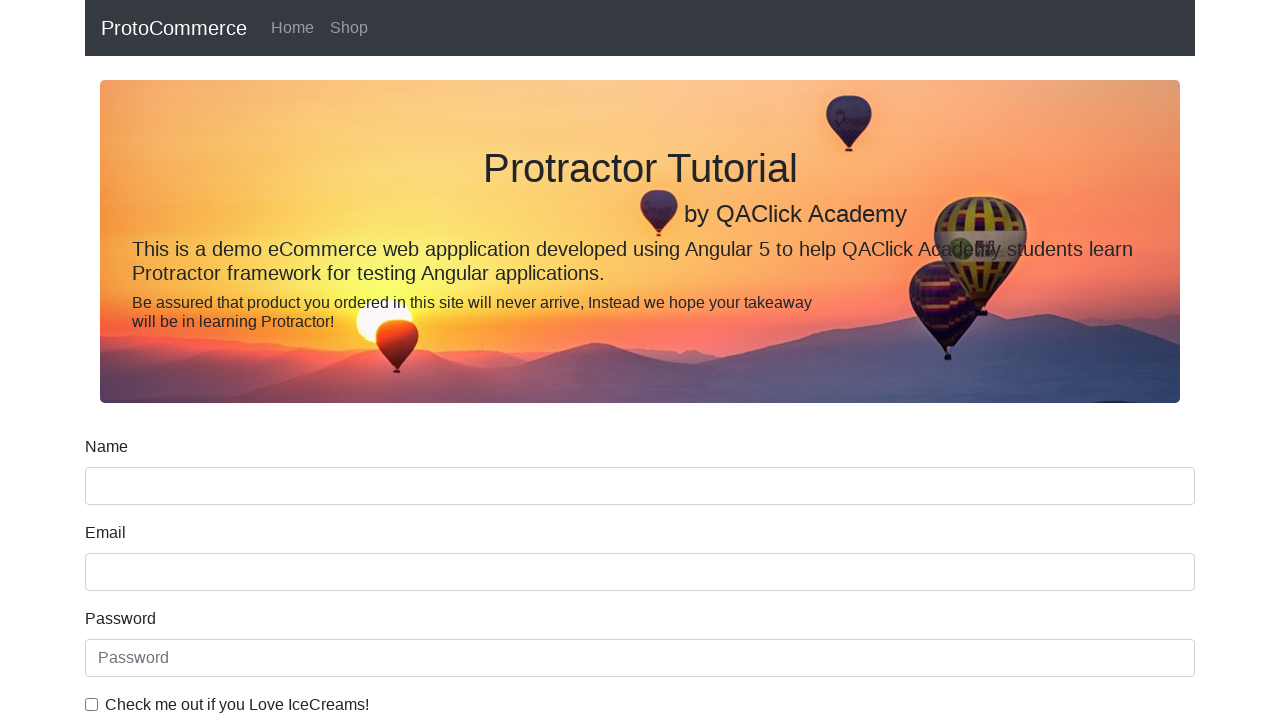

Retrieved and printed text content of label above name field
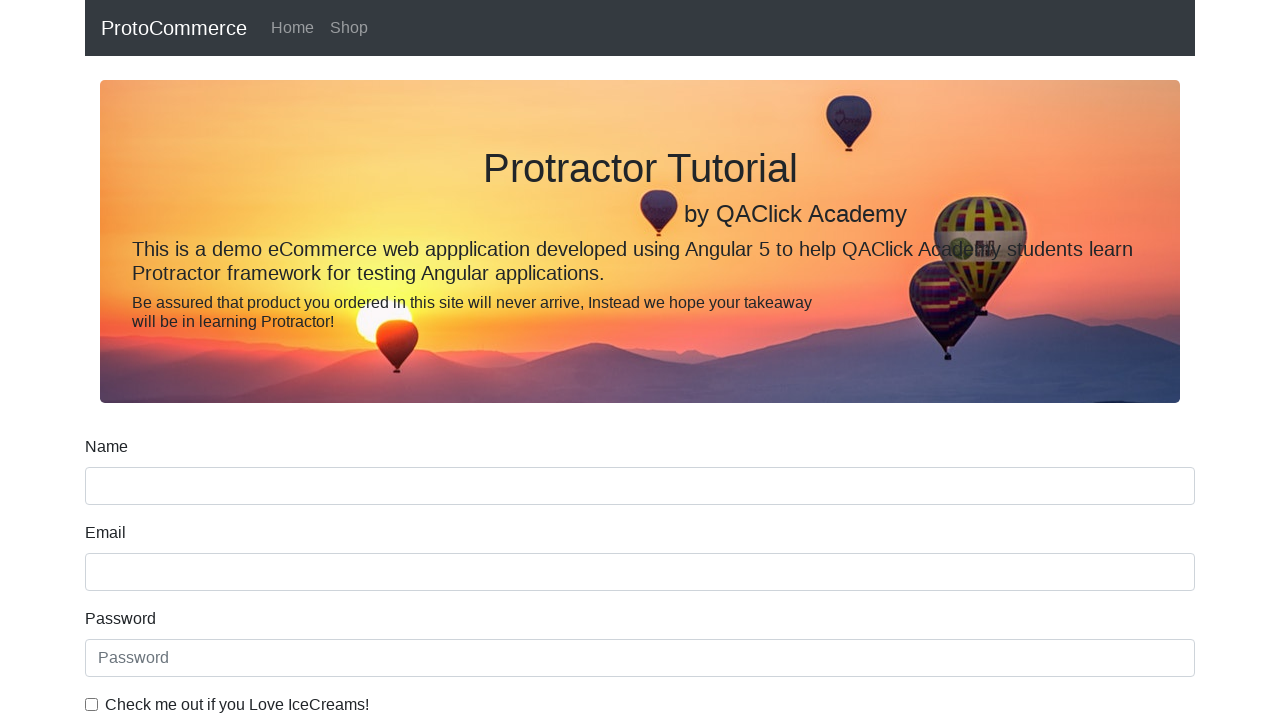

Located date of birth label using [for='dateofBirth'] selector
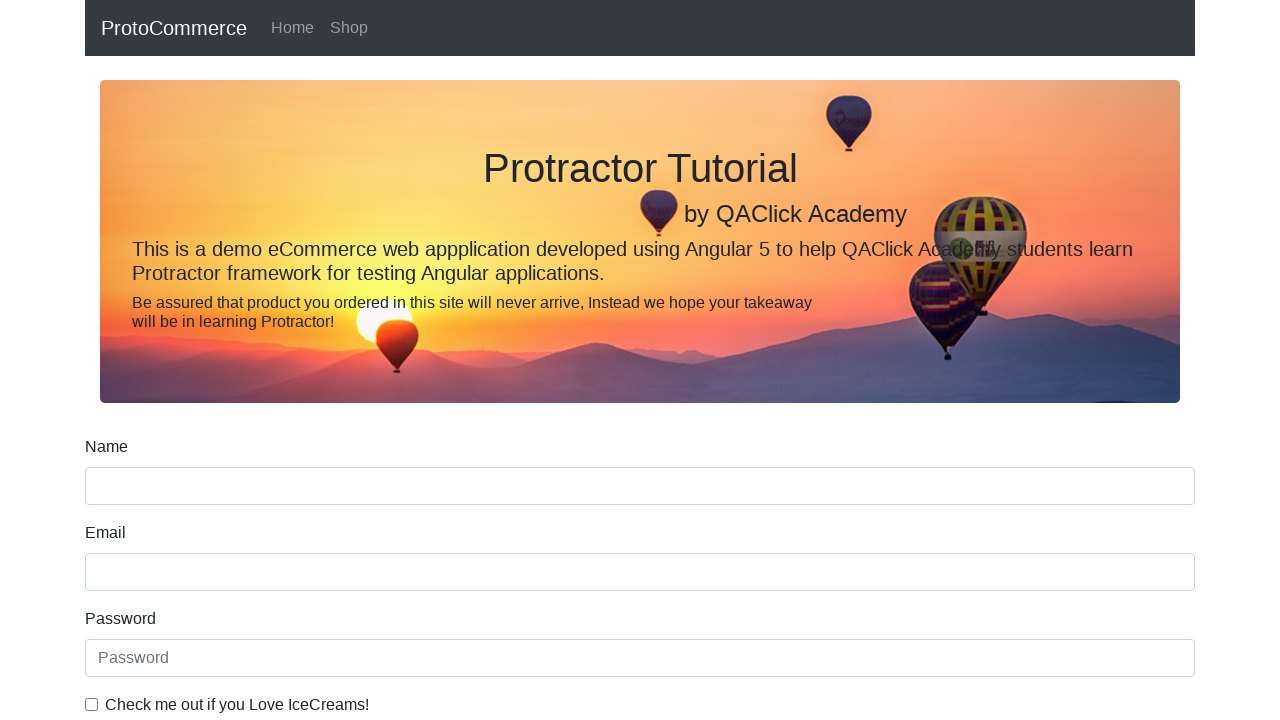

Filled date of birth input field with '1992-02-02' on input[type='date']
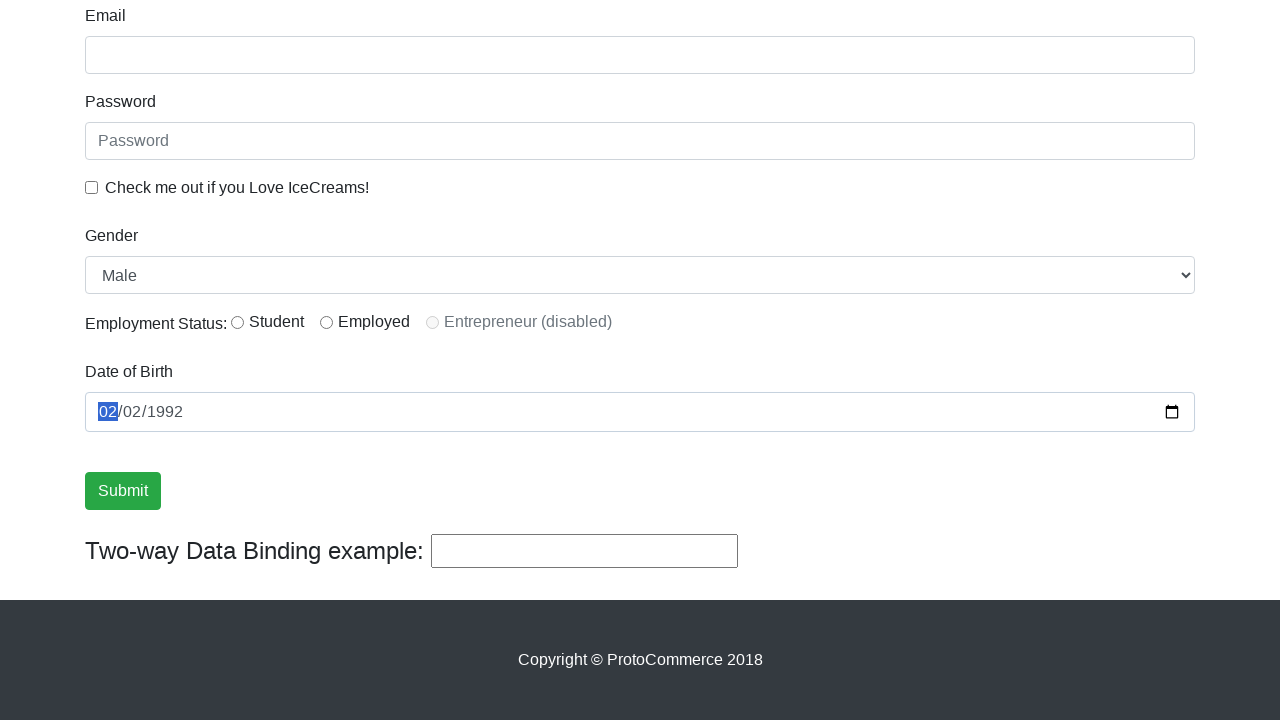

Located ice cream checkbox label using get_by_text()
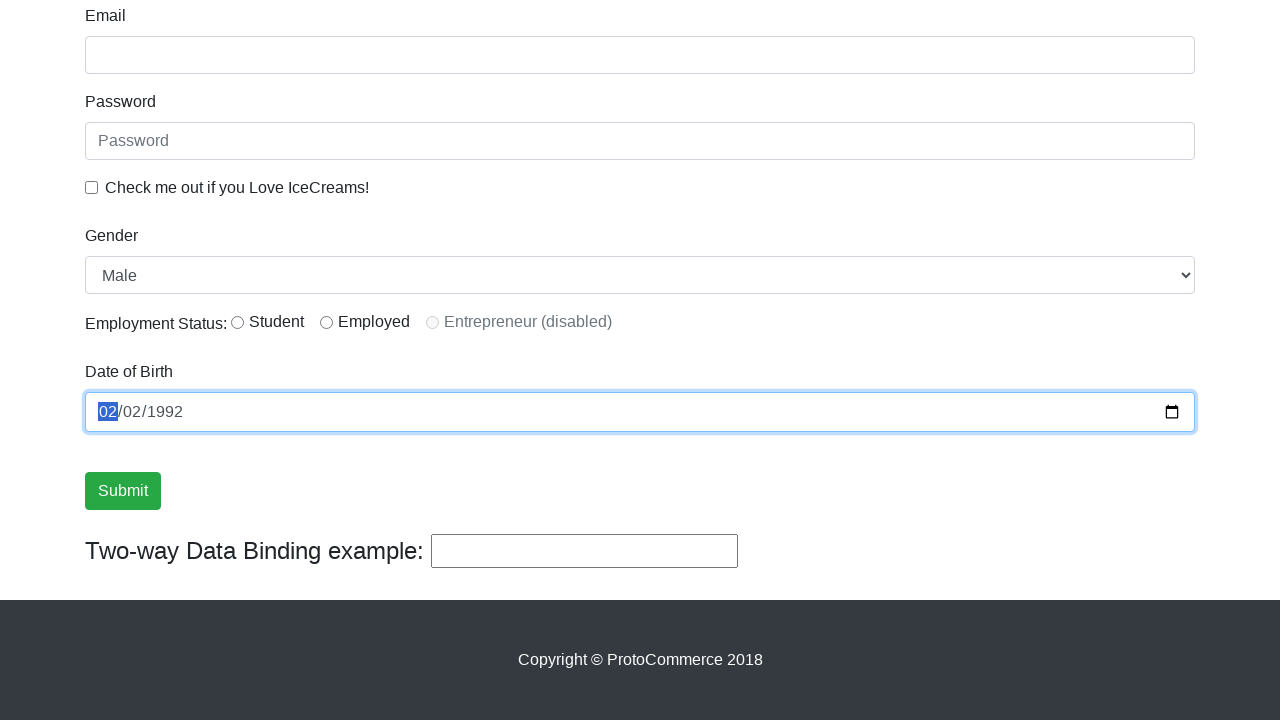

Clicked the first checkbox (ice cream preference) at (92, 187) on input[type='checkbox'] >> nth=0
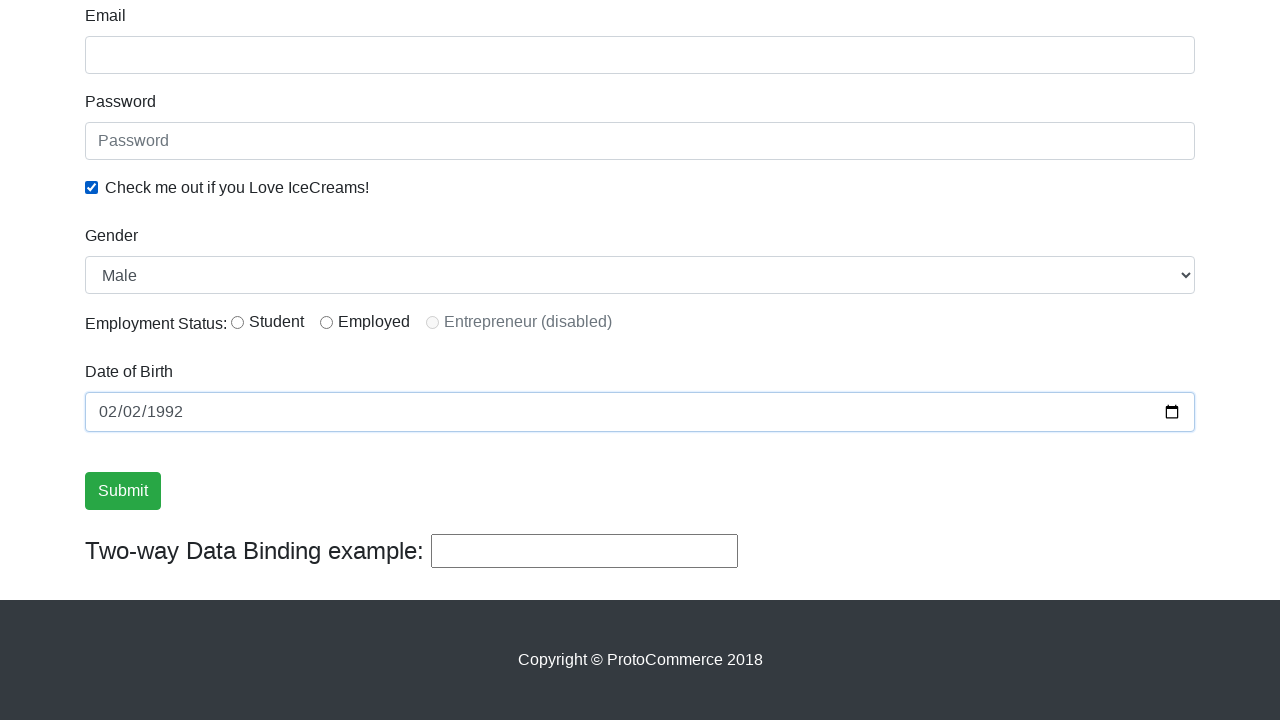

Located first radio button with id 'inlineRadio1'
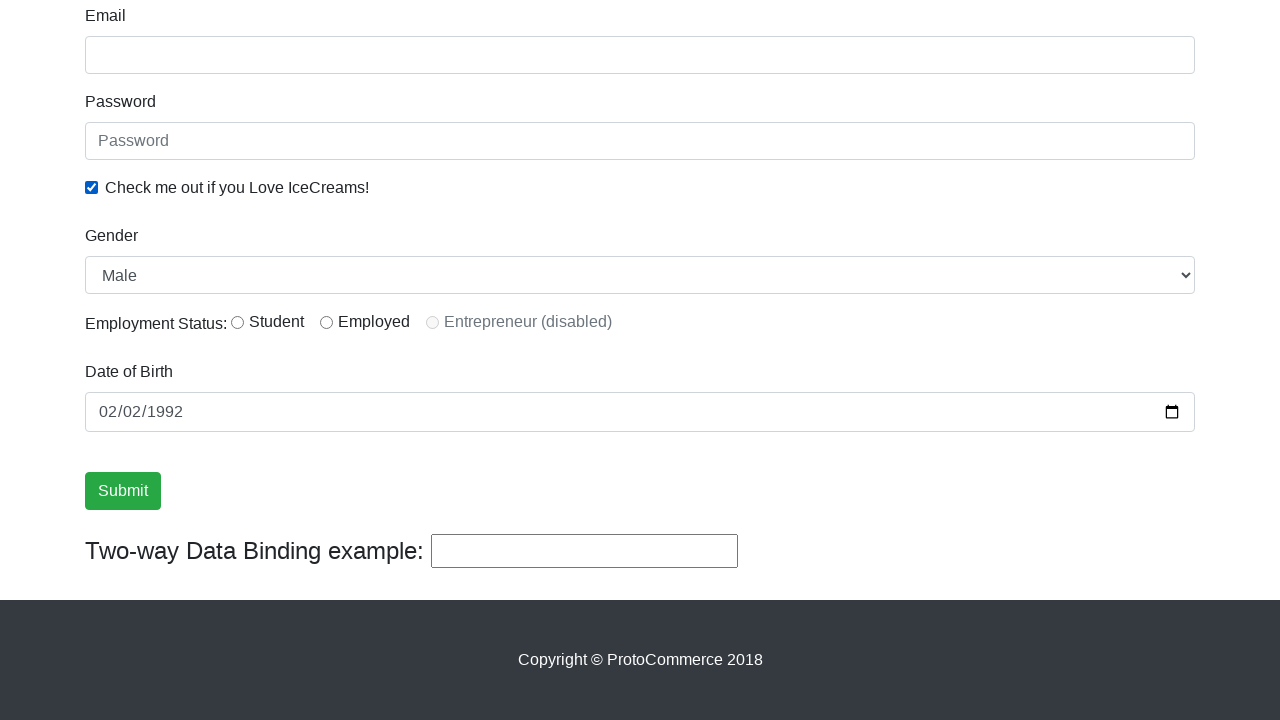

Located label associated with first radio button
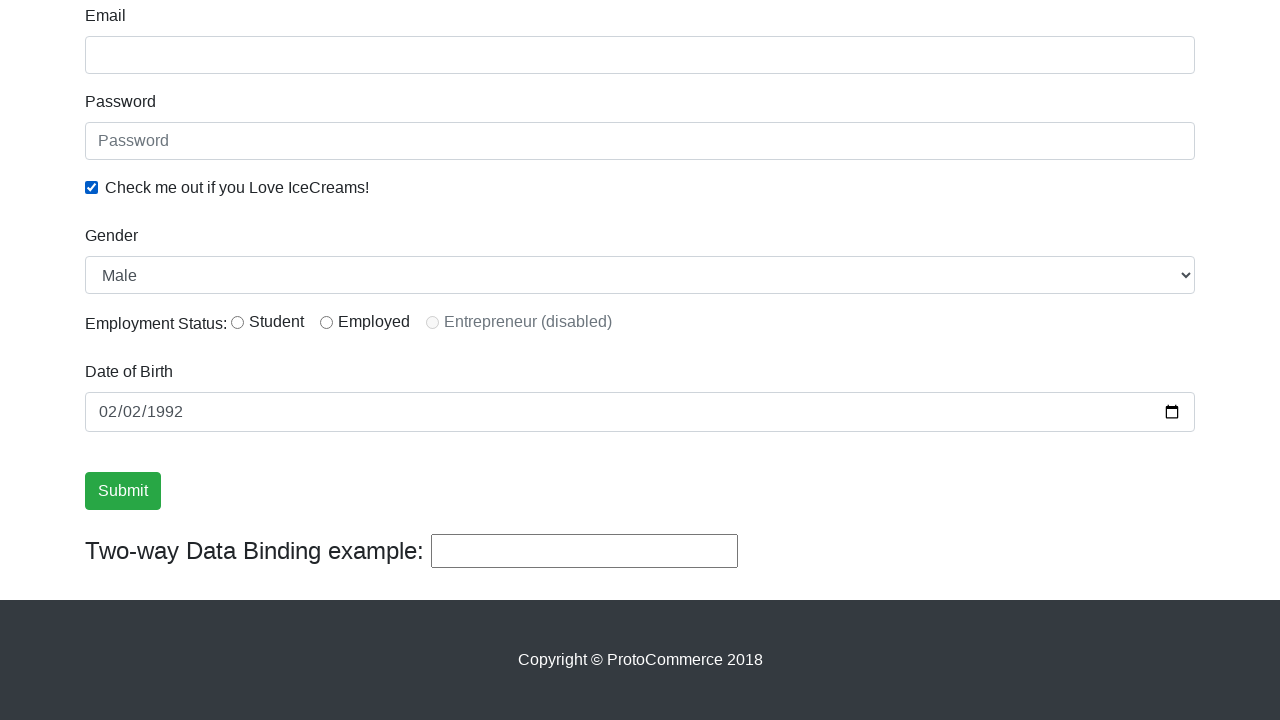

Retrieved and printed text content of radio button label
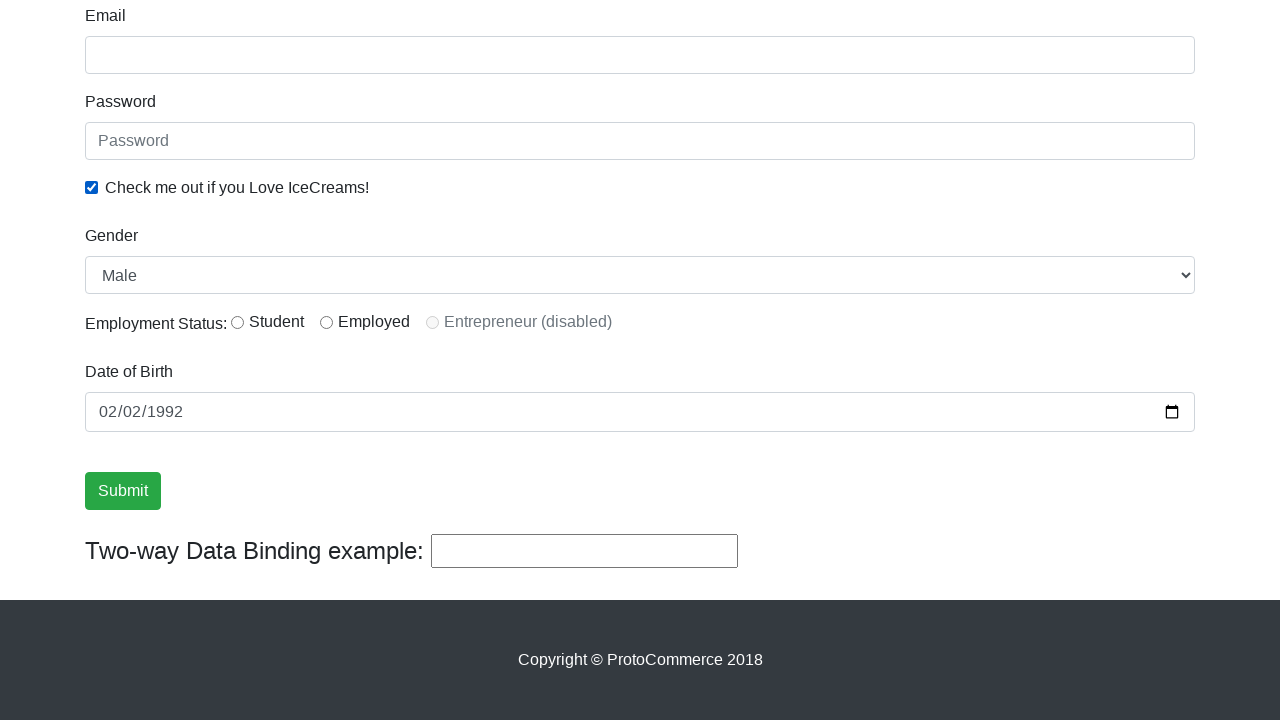

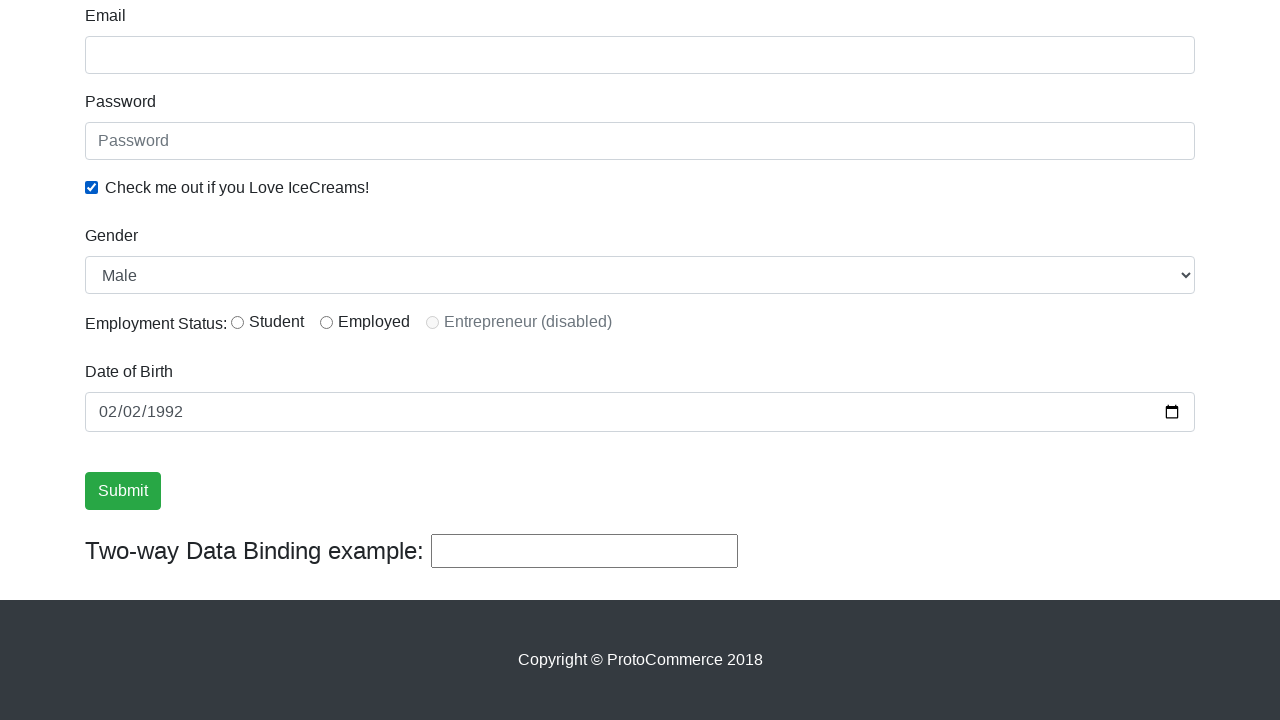